Clicks the school button on the main page

Starting URL: https://dnipro.ithillel.ua/

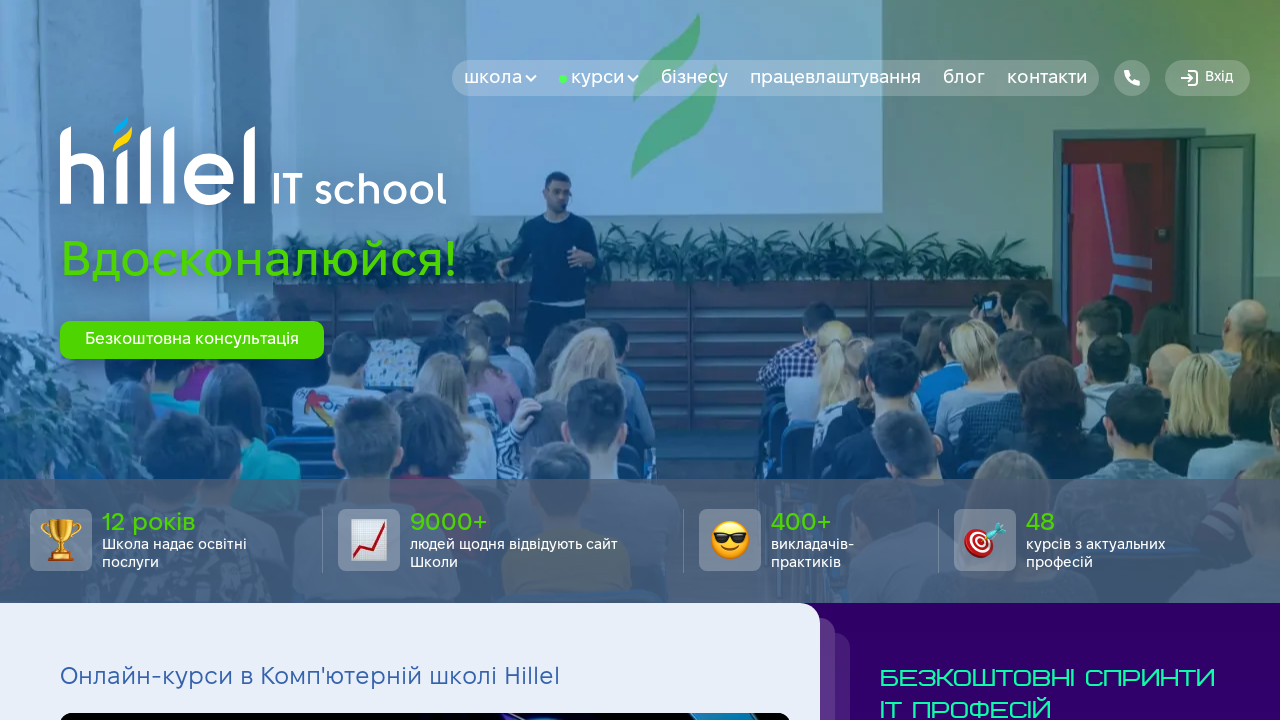

Navigated to https://dnipro.ithillel.ua/
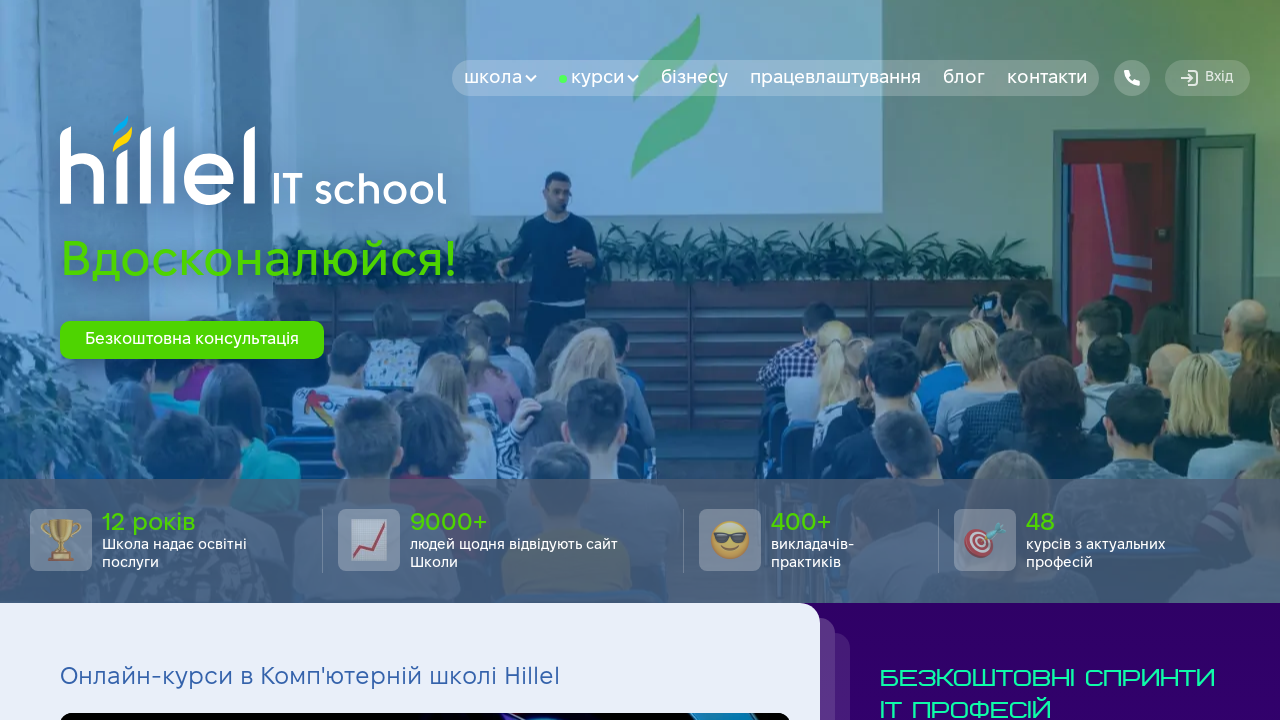

Clicked the school button on the main page at (500, 78) on text=школа
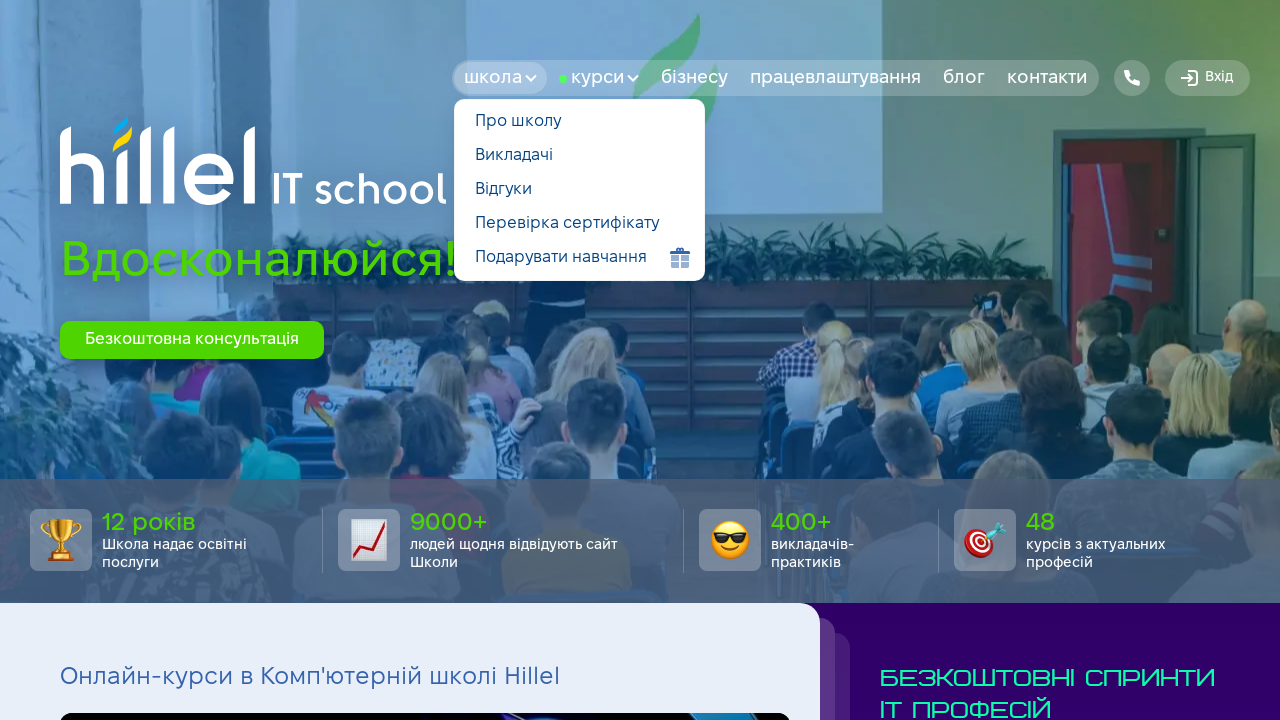

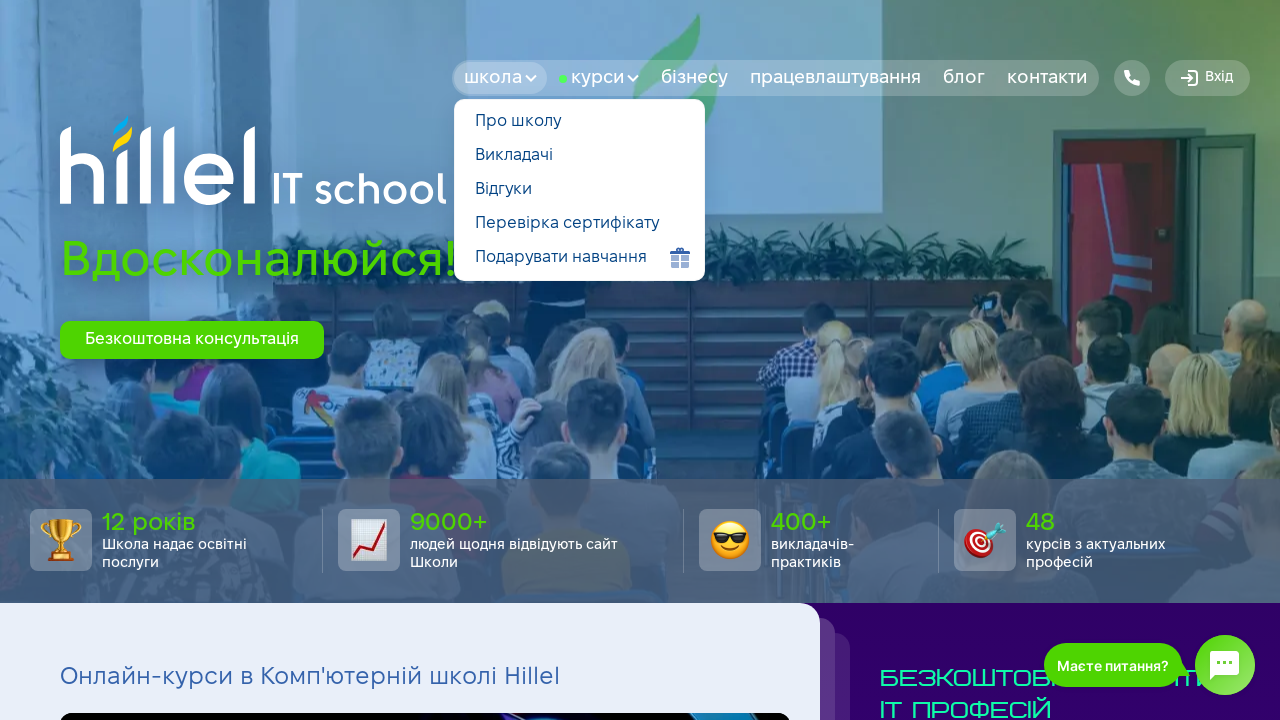